Navigates to a YouTube video page and clicks the large play button to start video playback

Starting URL: https://www.youtube.com/watch?v=dQw4w9WgXcQ

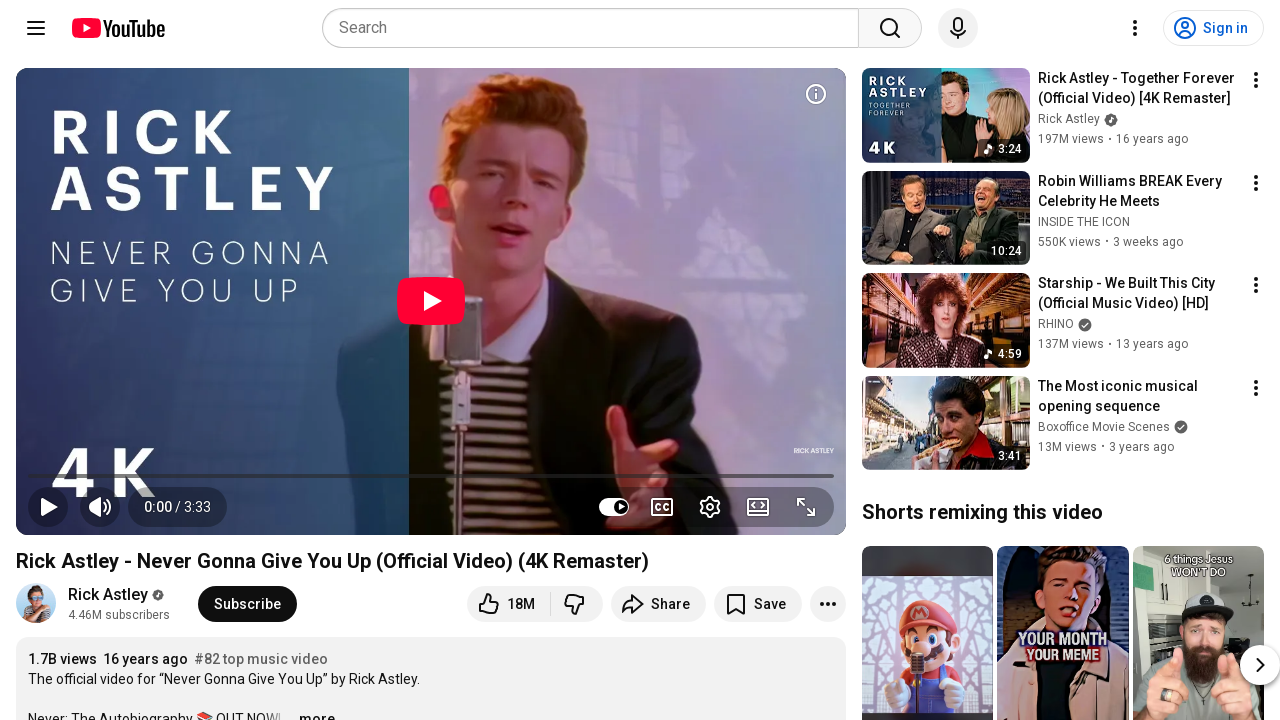

Navigated to YouTube video page (Rick Roll)
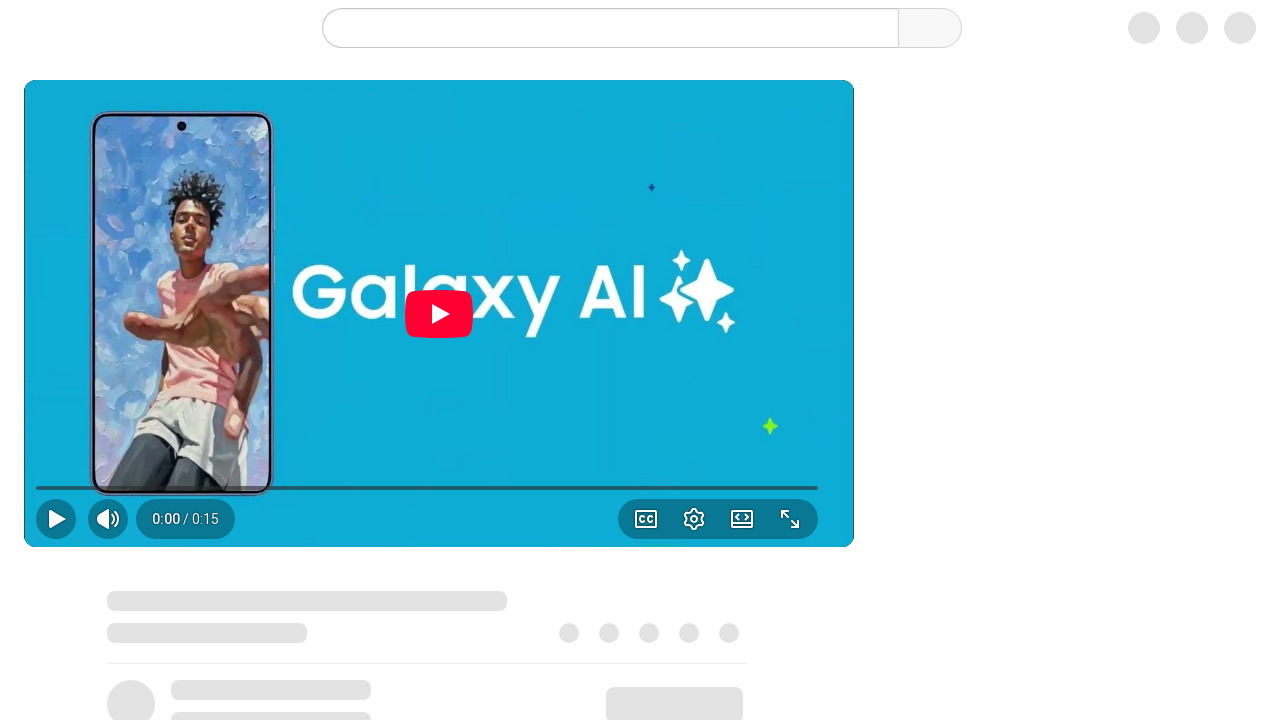

Large play button became visible
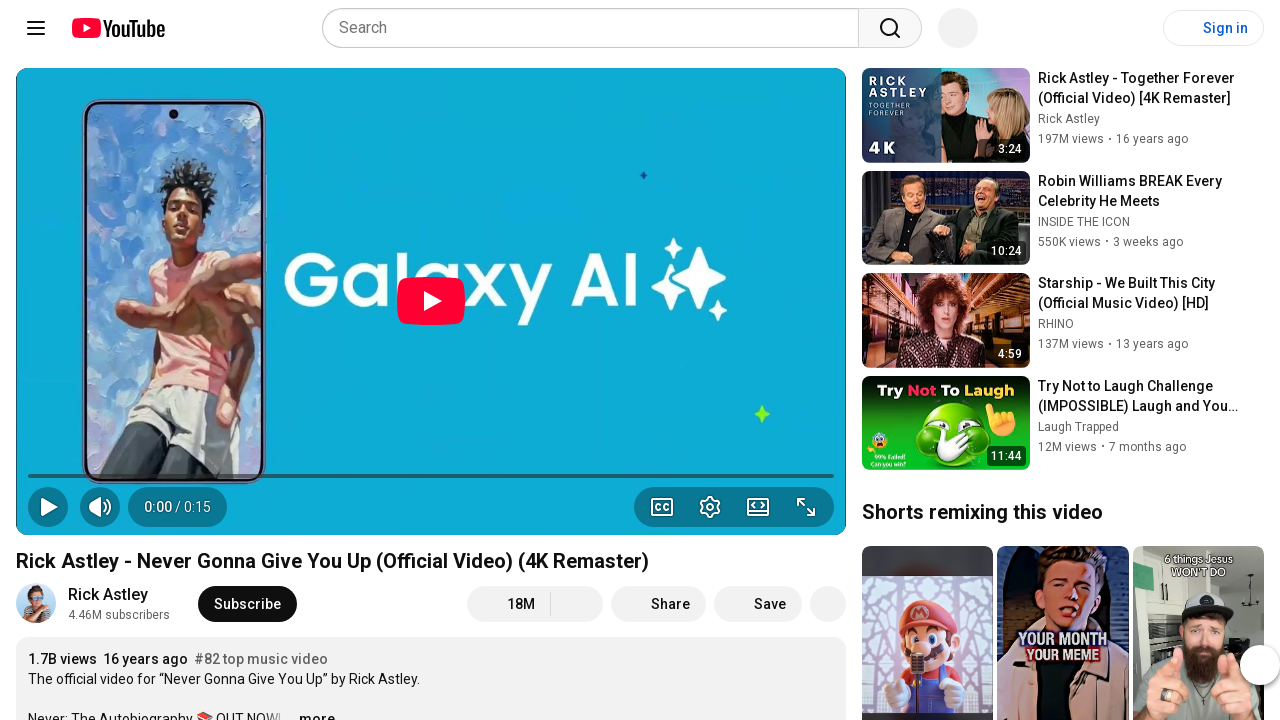

Clicked the large play button to start video playback at (431, 301) on .ytp-large-play-button
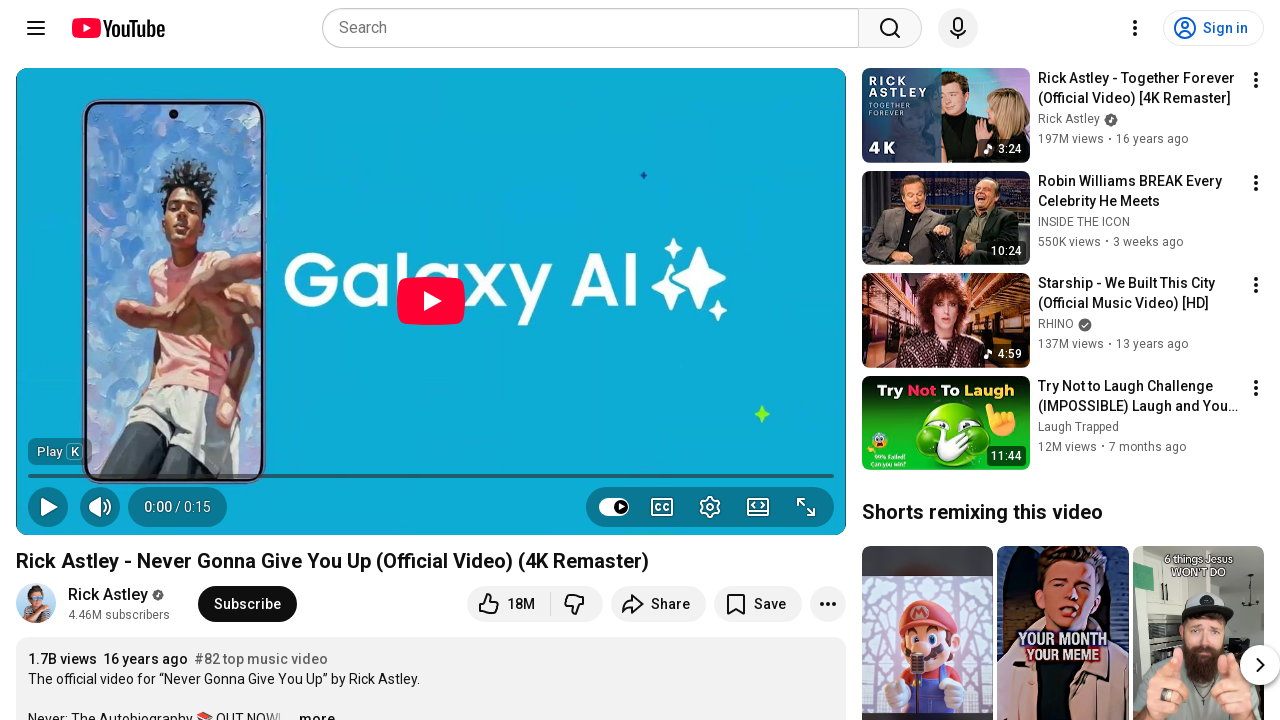

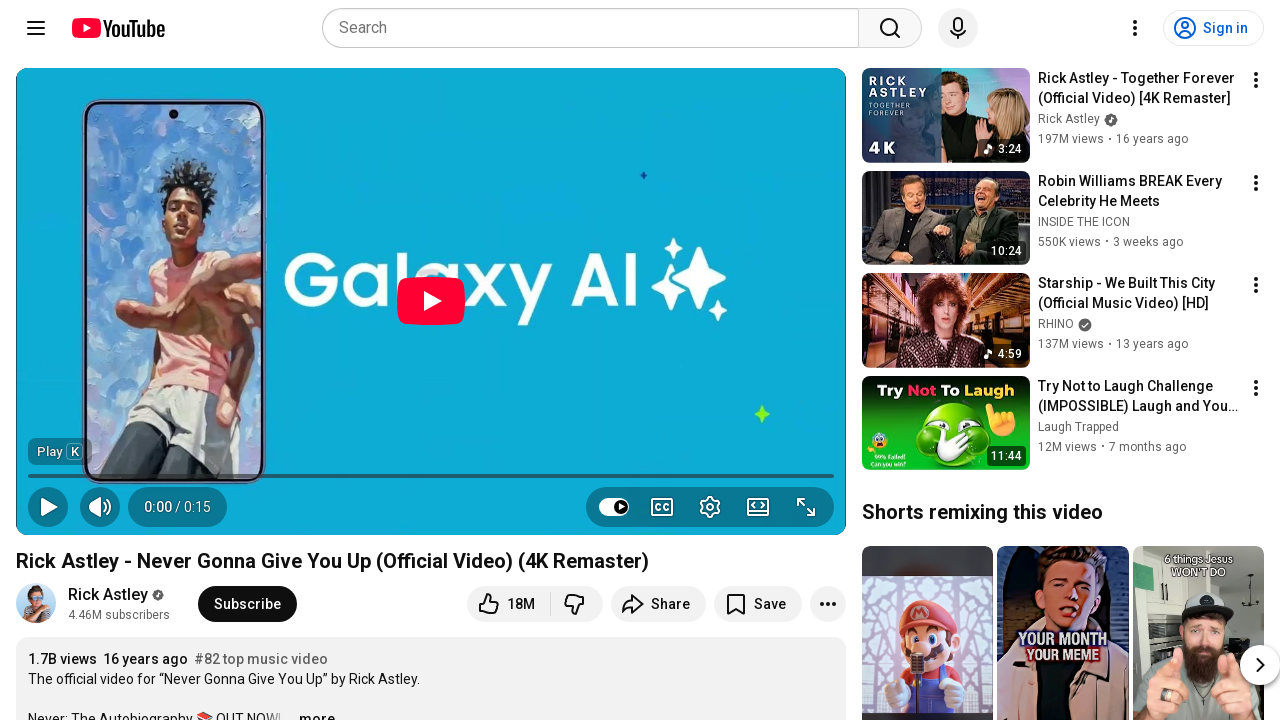